Tests the feedback form by entering name and age, then submitting the form

Starting URL: https://acctabootcamp.github.io/site/tasks/provide_feedback

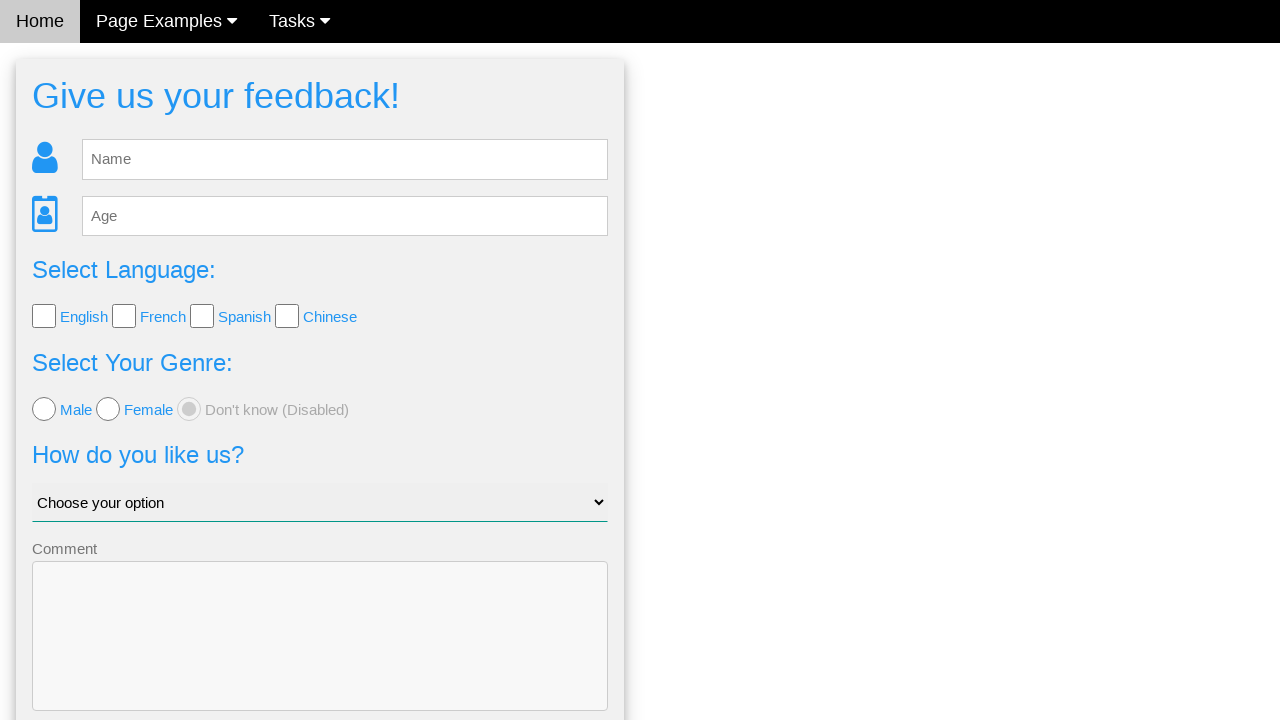

Cleared name field on feedback form on #fb_name
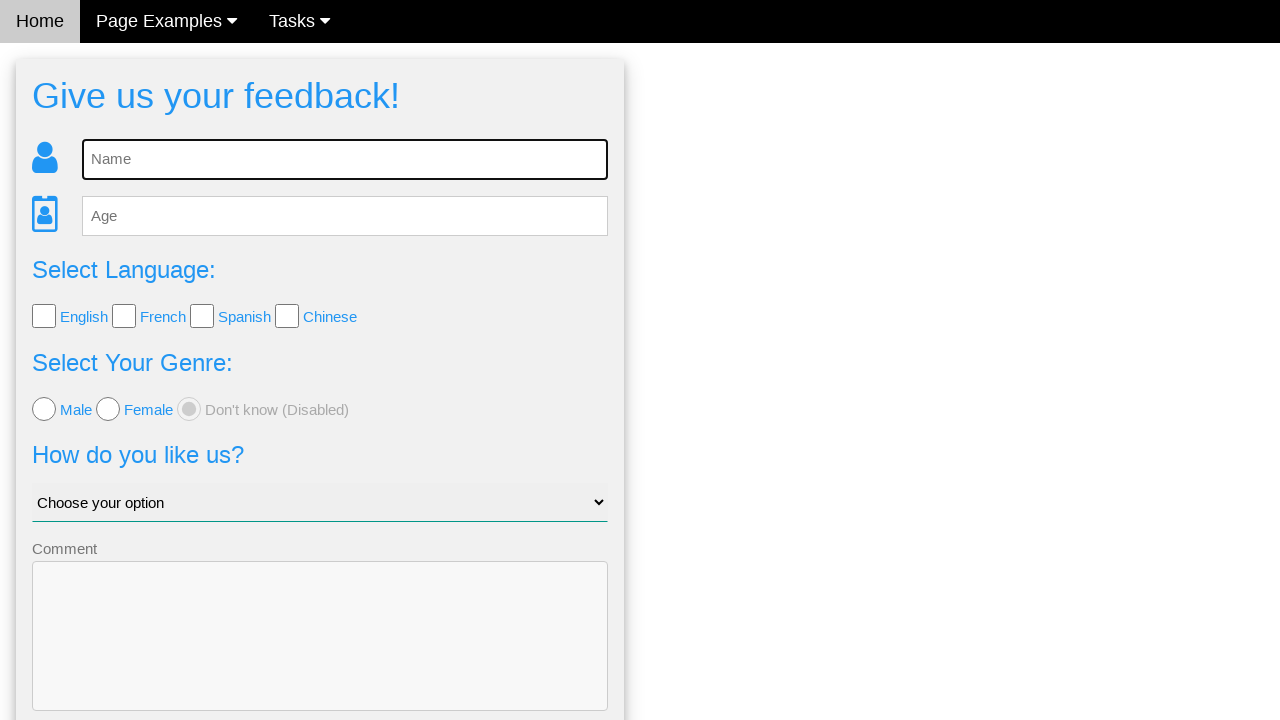

Entered 'Emily Davis' in name field on #fb_name
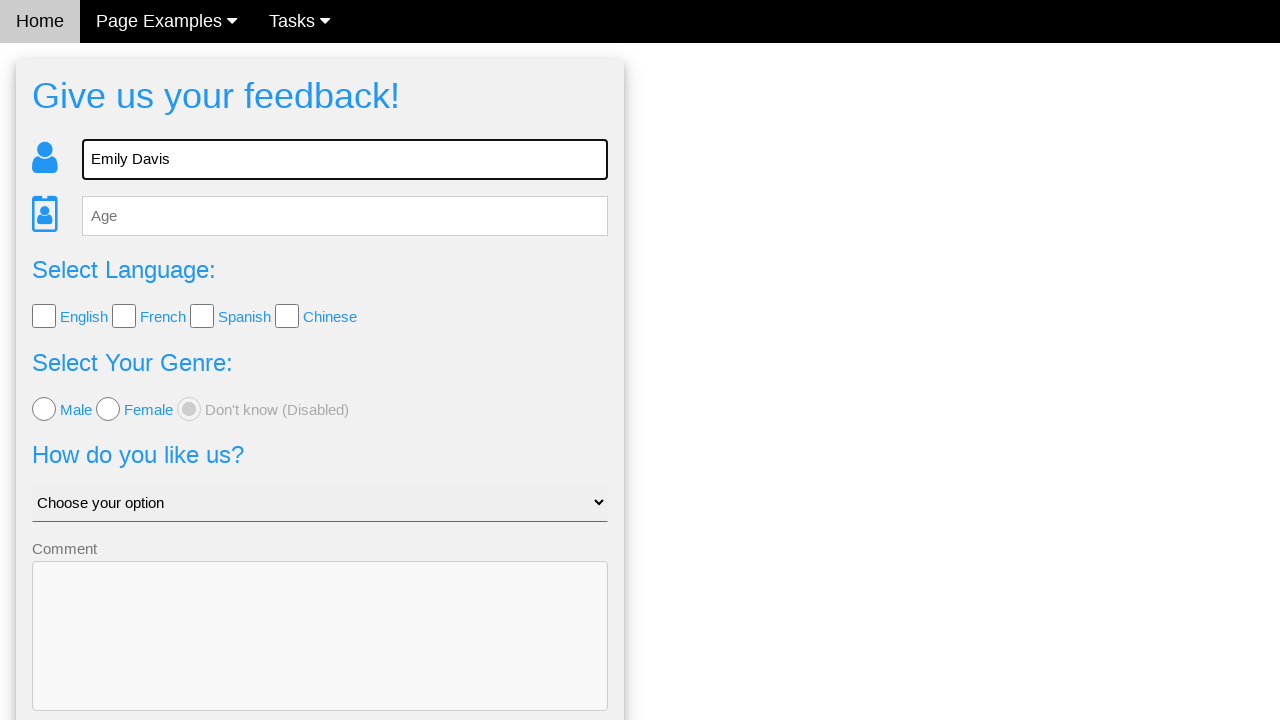

Cleared age field on feedback form on #fb_age
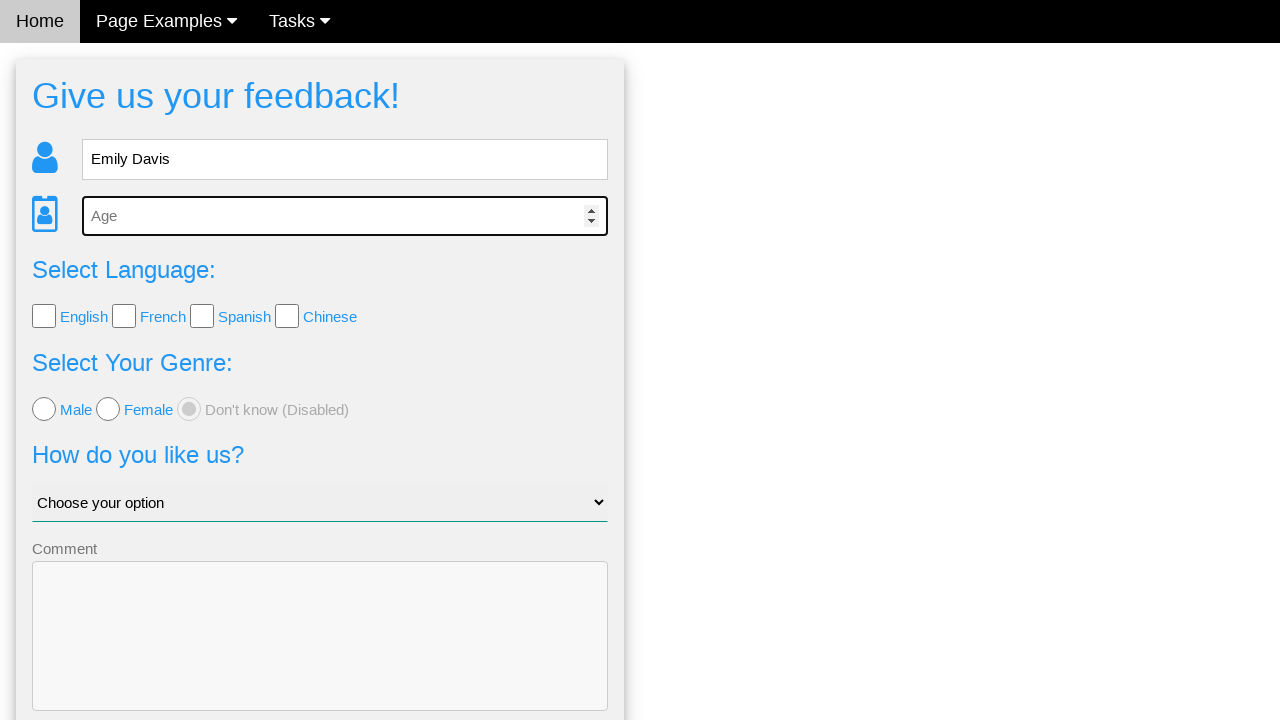

Entered '34' in age field on #fb_age
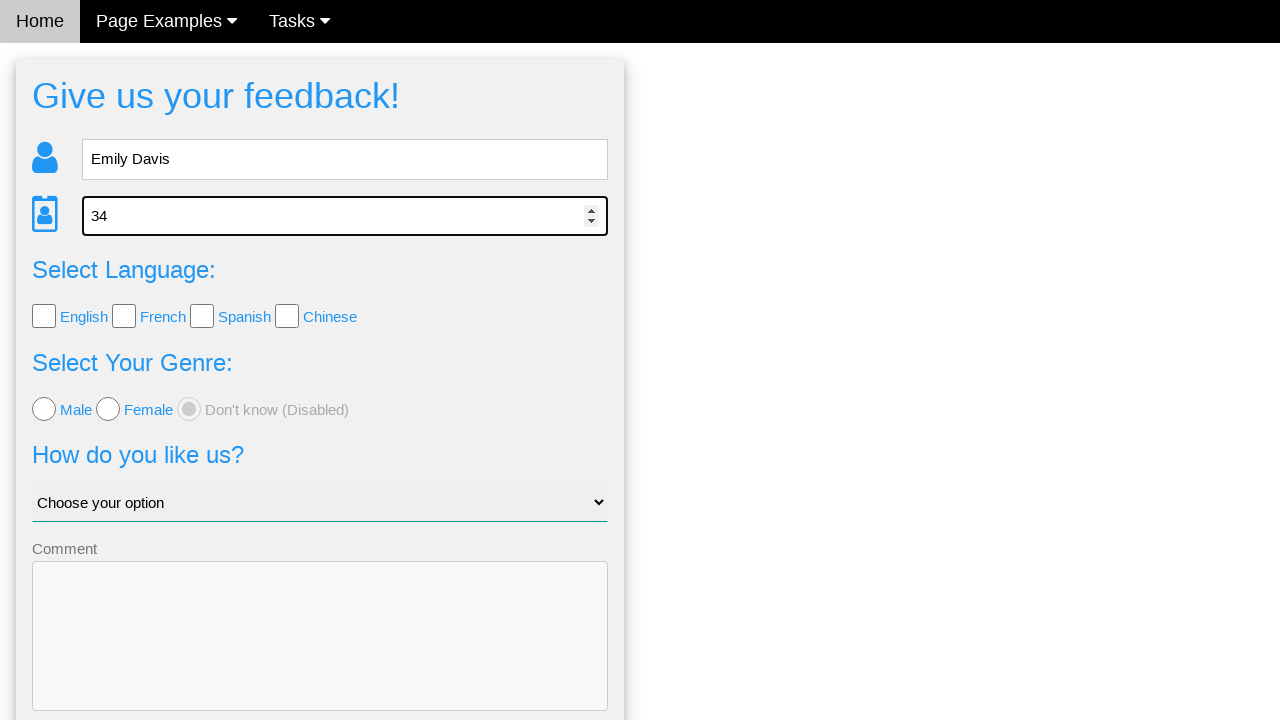

Clicked Send button to submit feedback form at (320, 656) on button
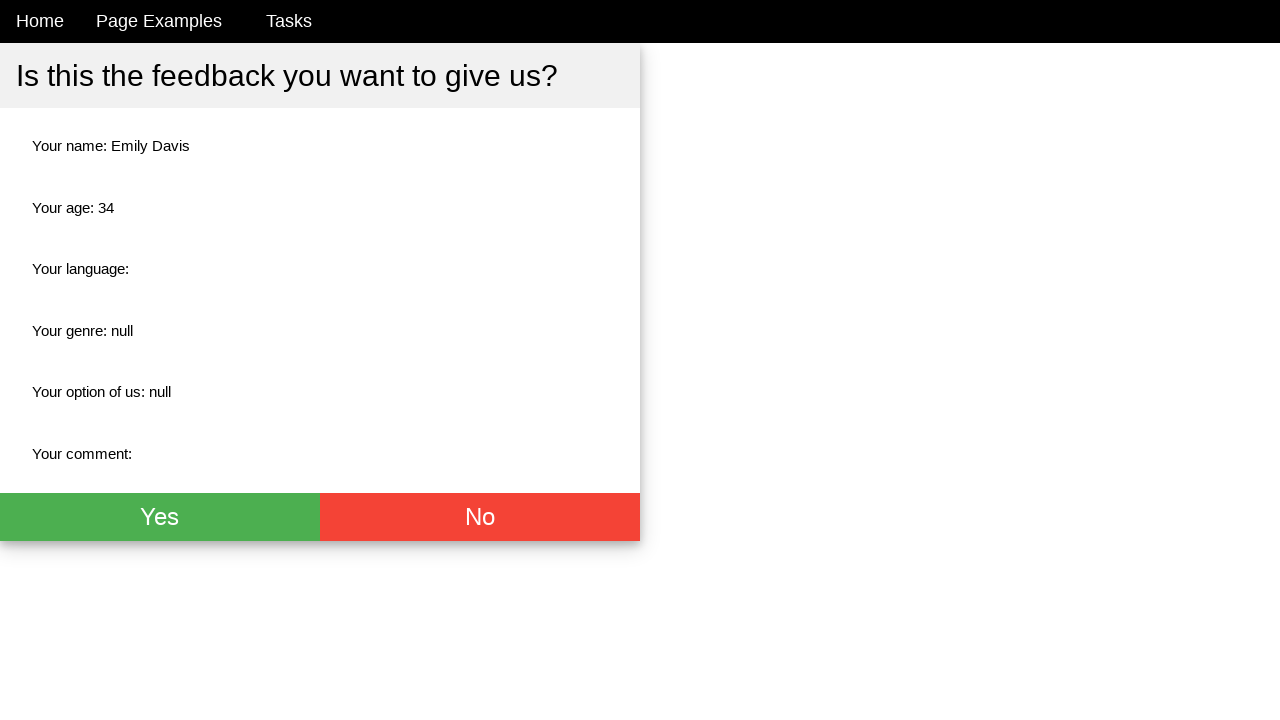

Waited for network idle - form submission completed
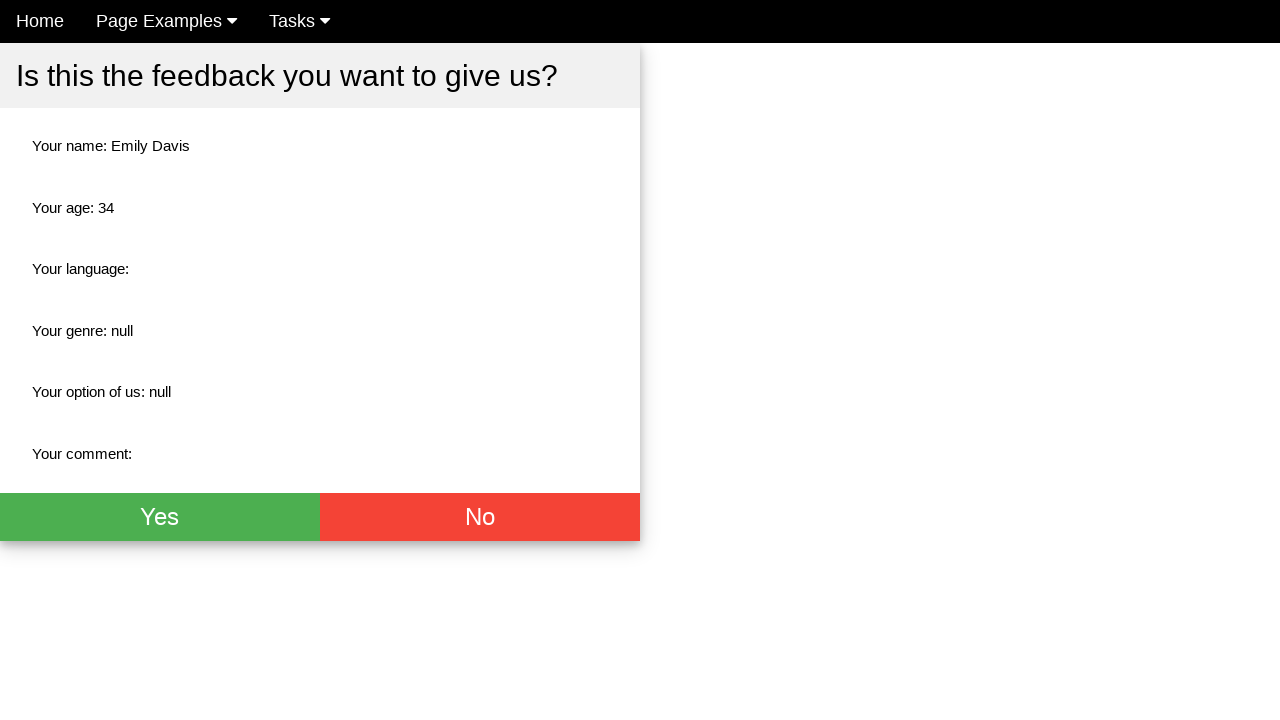

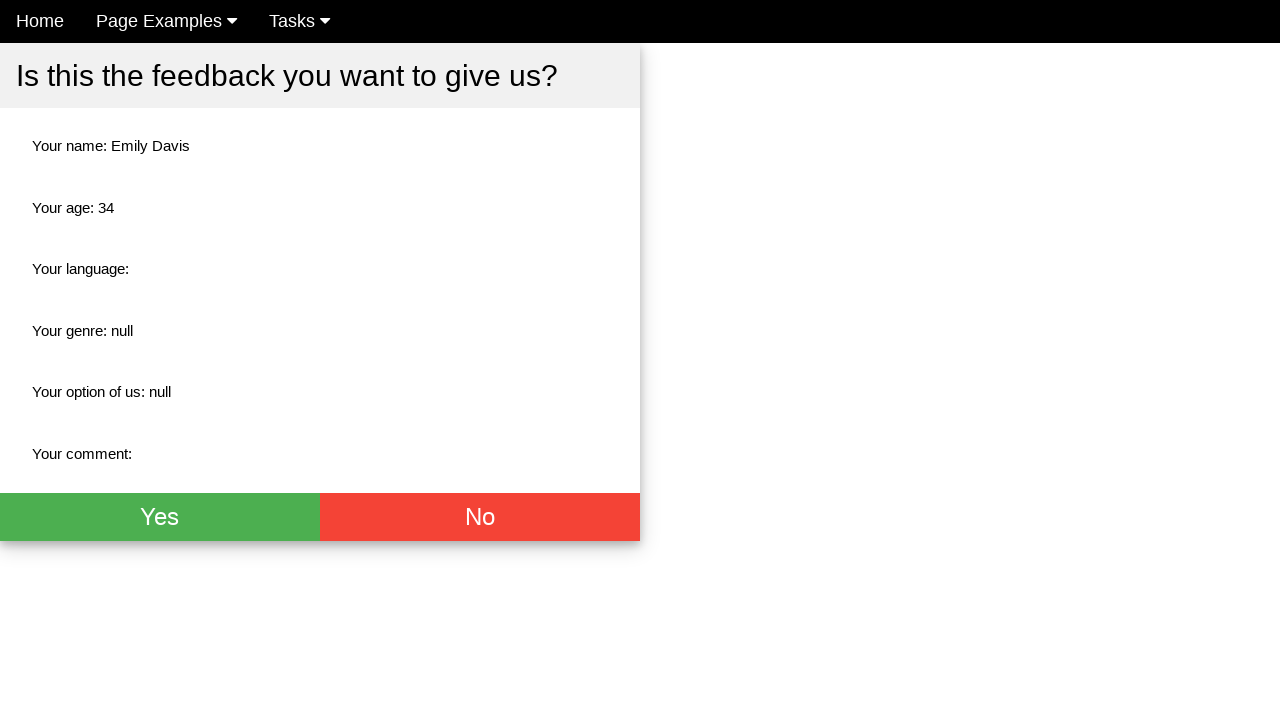